Tests radio button functionality by clicking on color radio buttons (blue and red) and verifying their selection states toggle correctly as expected for mutually exclusive radio buttons.

Starting URL: http://samples.gwtproject.org/samples/Showcase/Showcase.html#!CwRadioButton

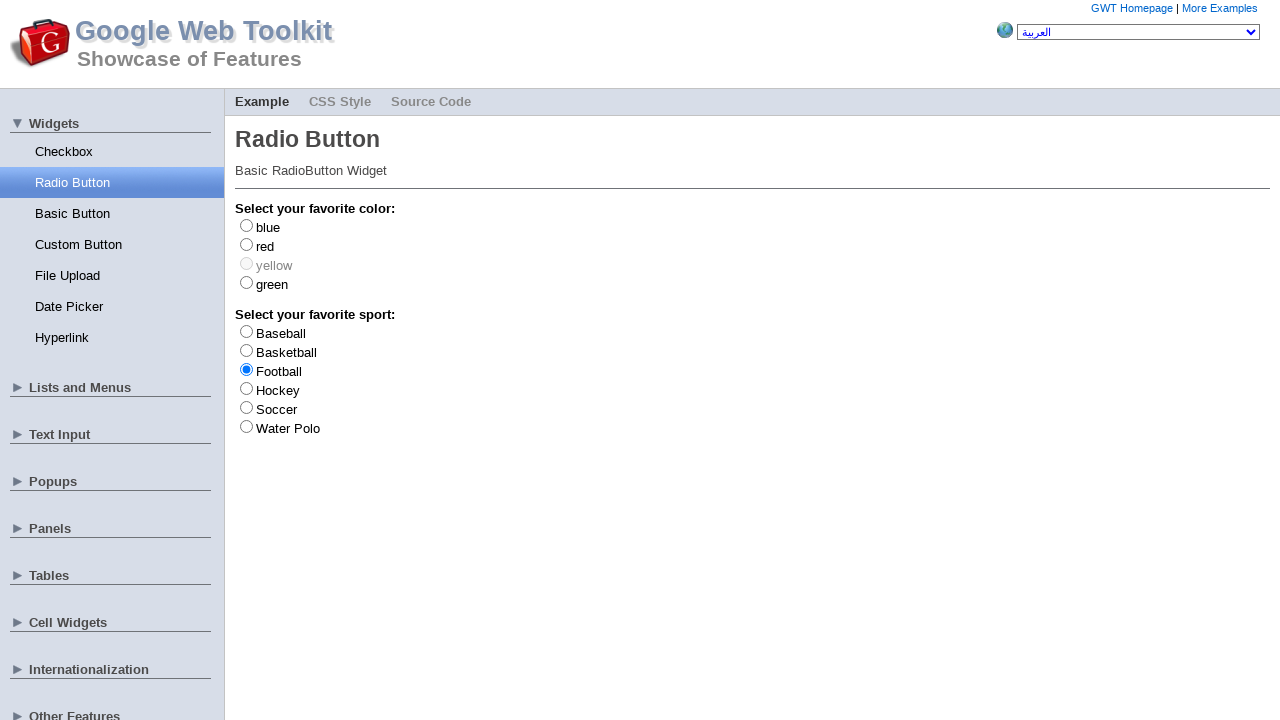

Waited for blue radio button to be available
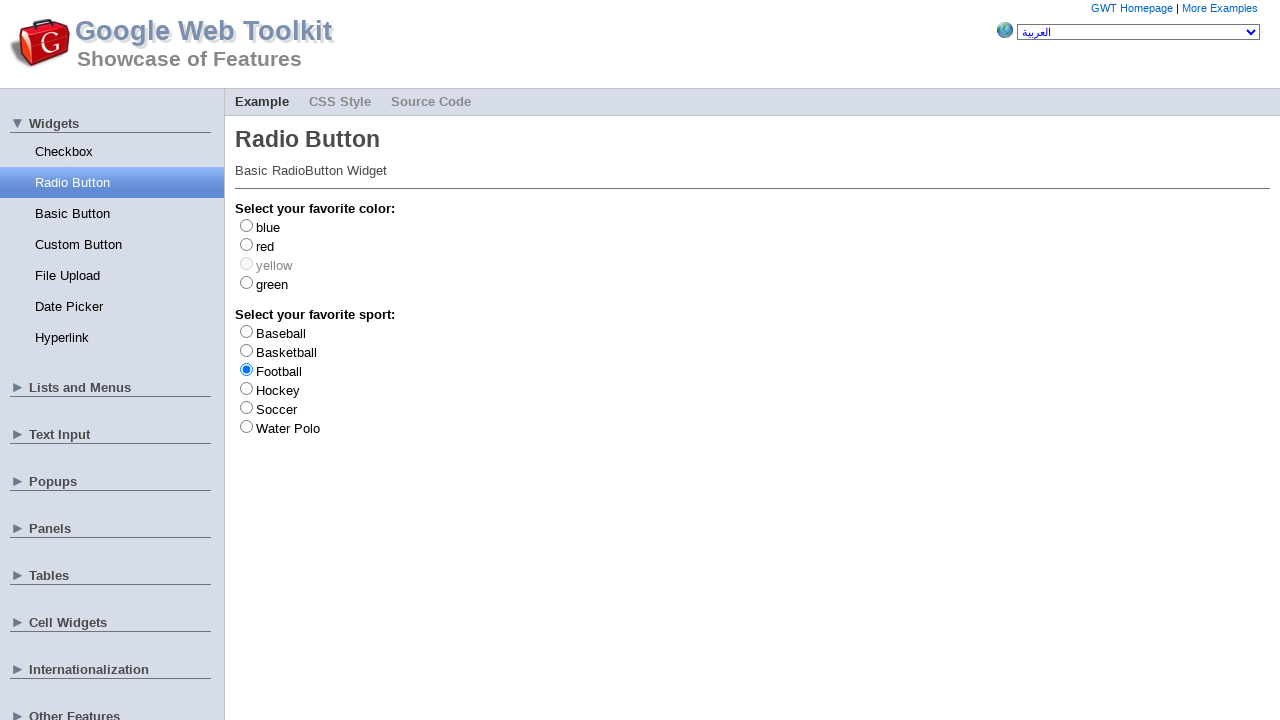

Located blue radio button element
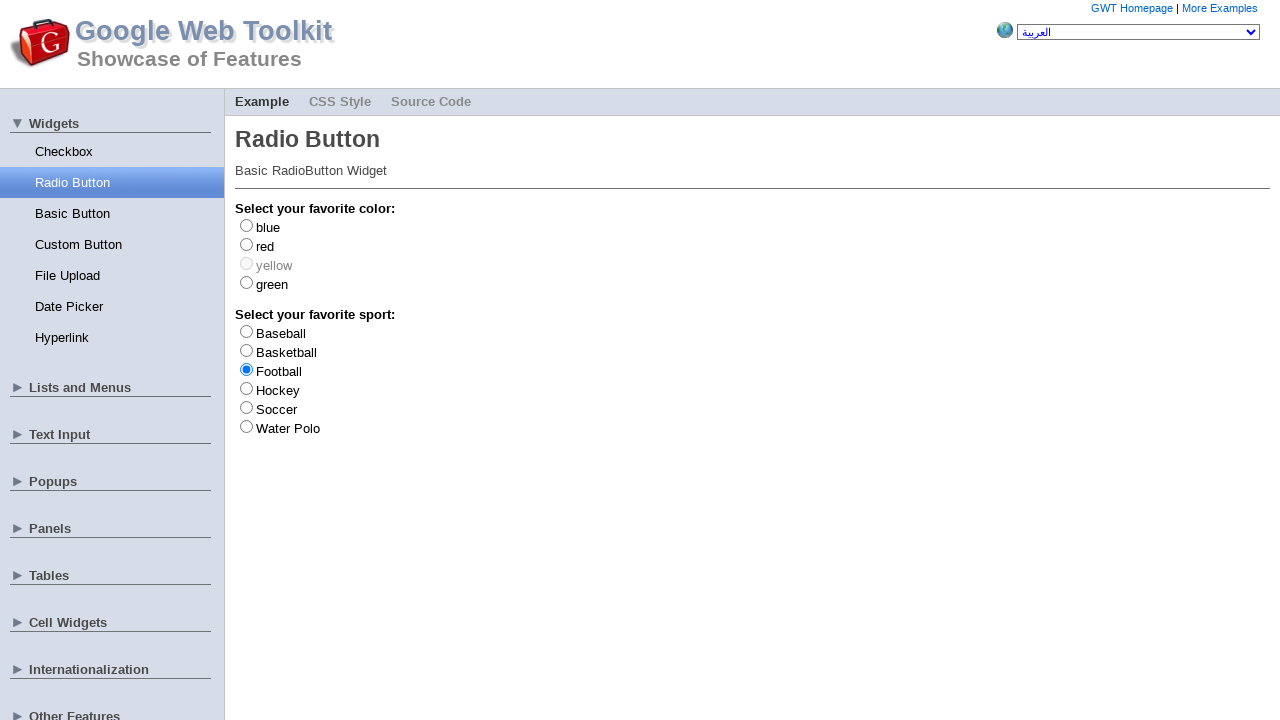

Located red radio button element
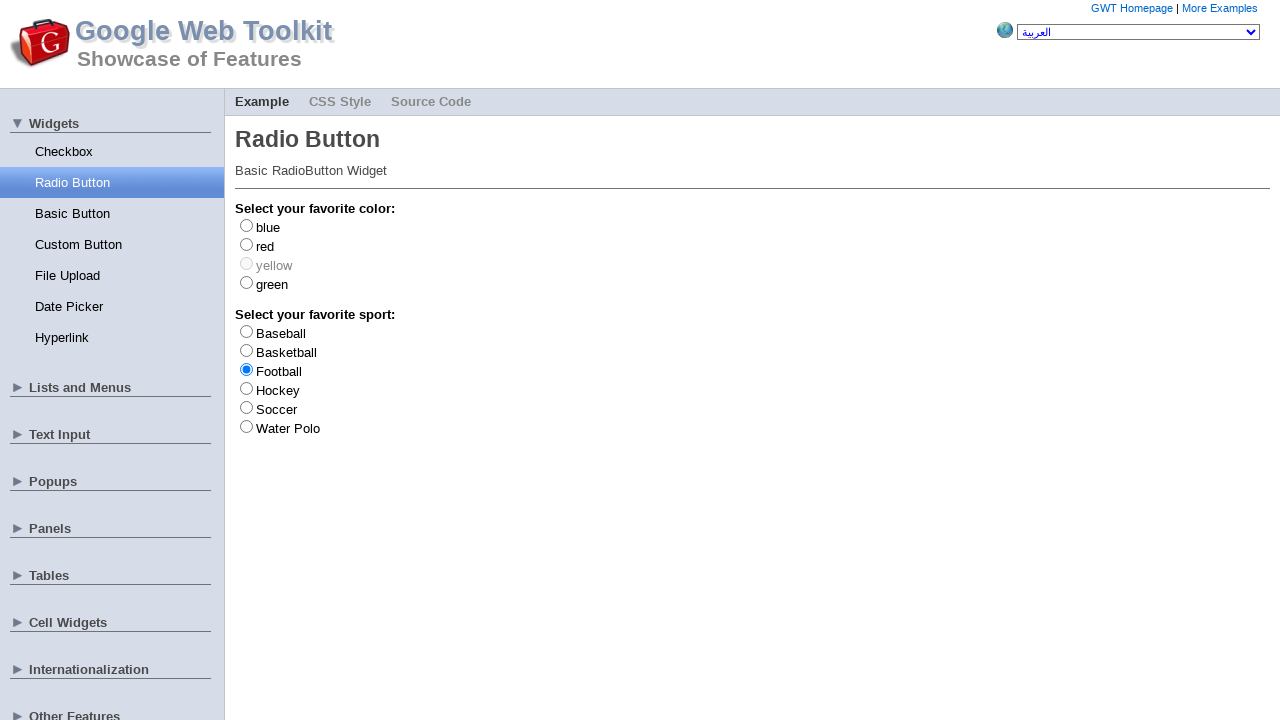

Clicked blue radio button to select it at (246, 225) on #gwt-debug-cwRadioButton-color-blue-input
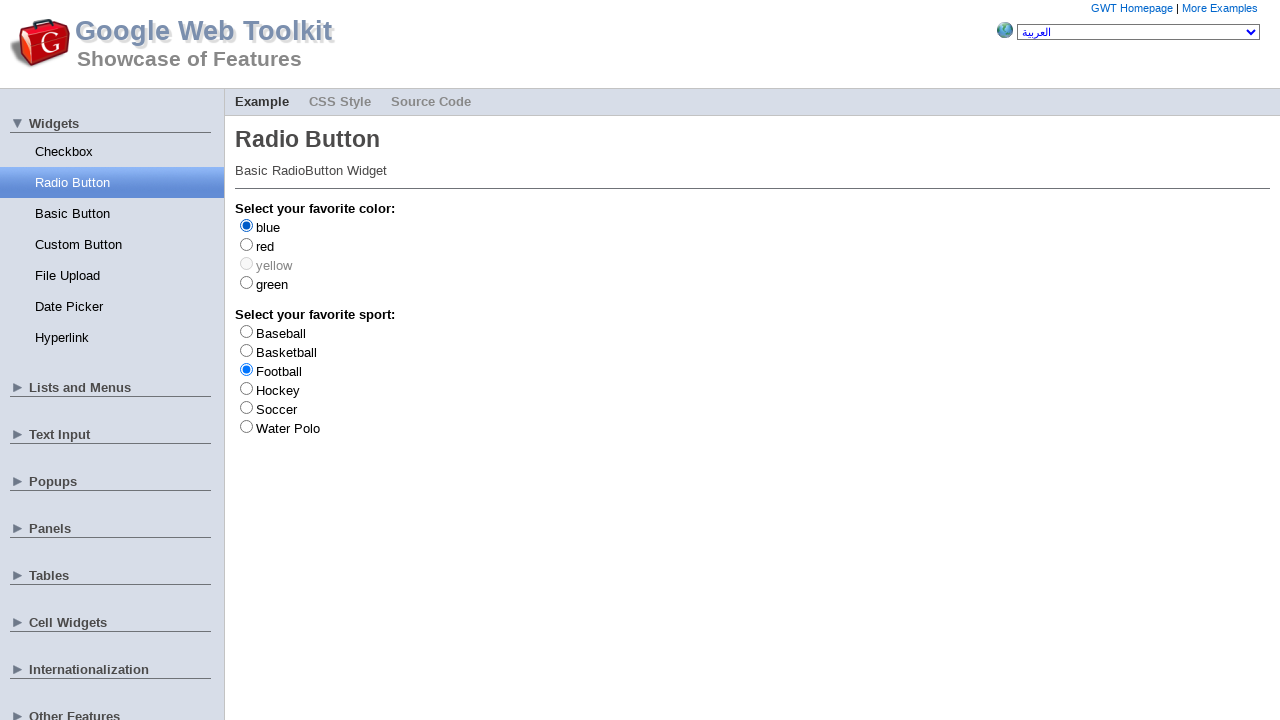

Clicked red radio button to select it (deselecting blue) at (246, 244) on #gwt-debug-cwRadioButton-color-red-input
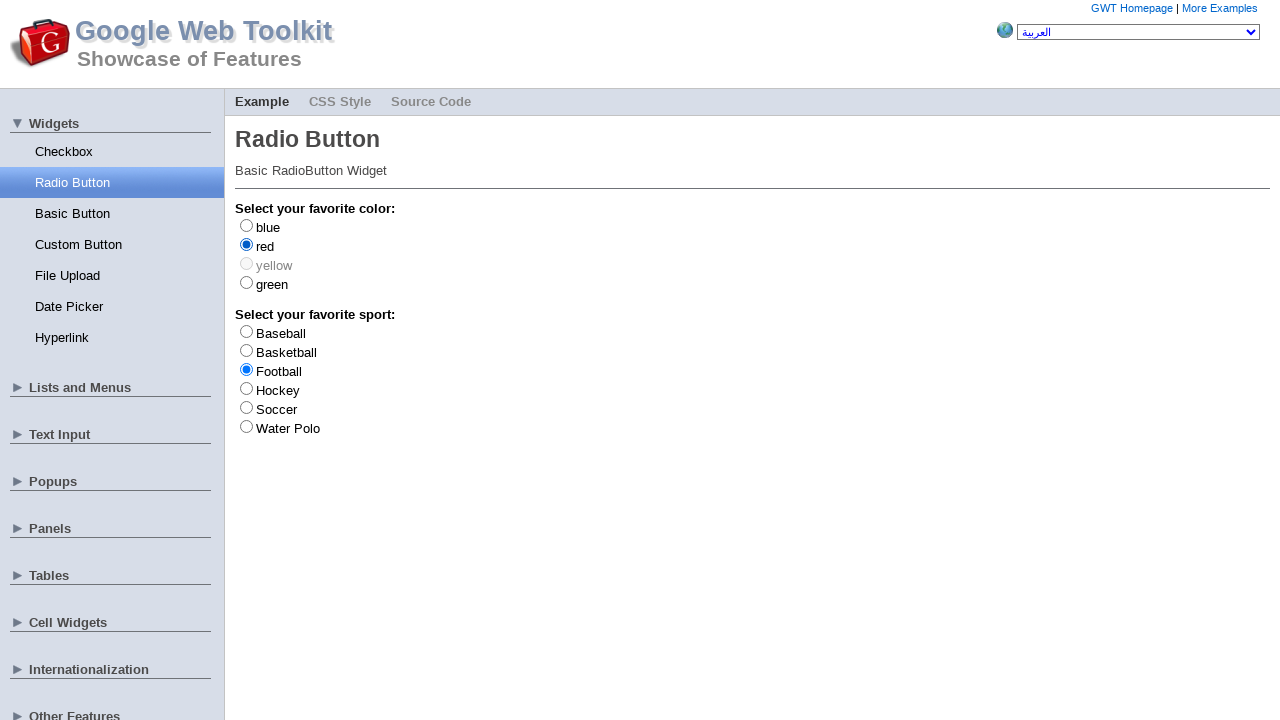

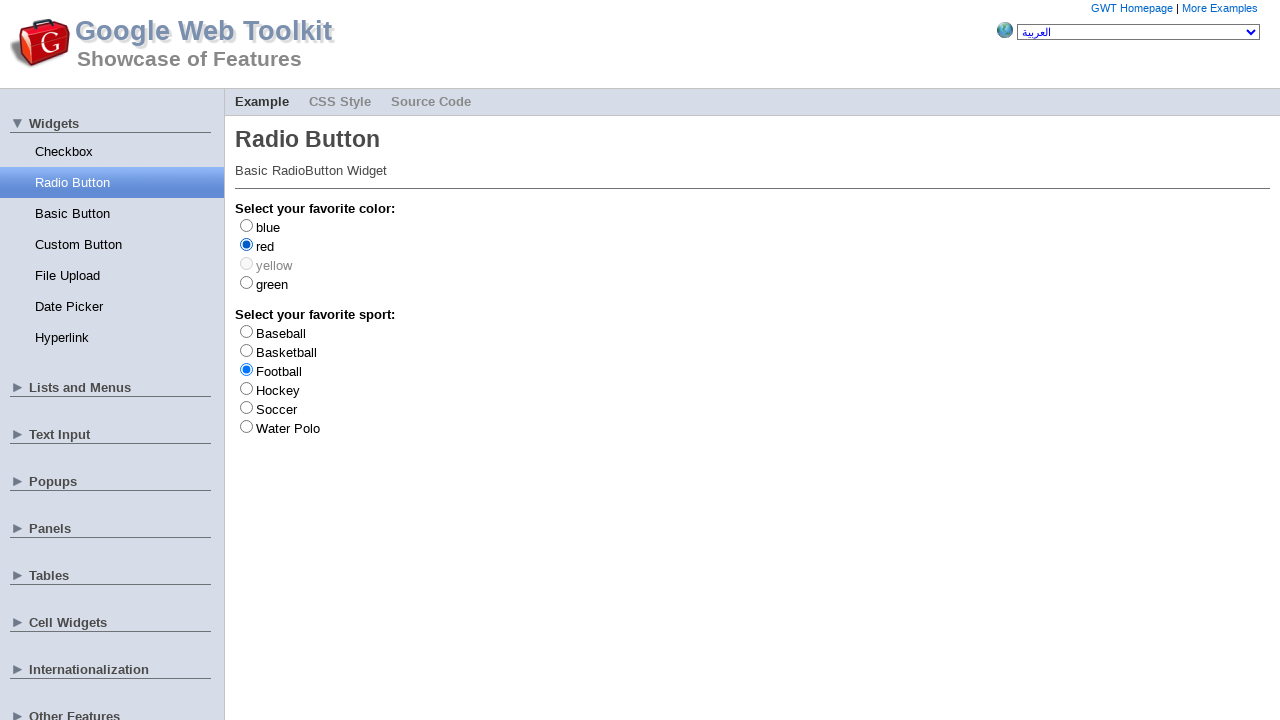